Tests forgot password flow by clicking forgot password link and entering email for password reset

Starting URL: https://login.salesforce.com

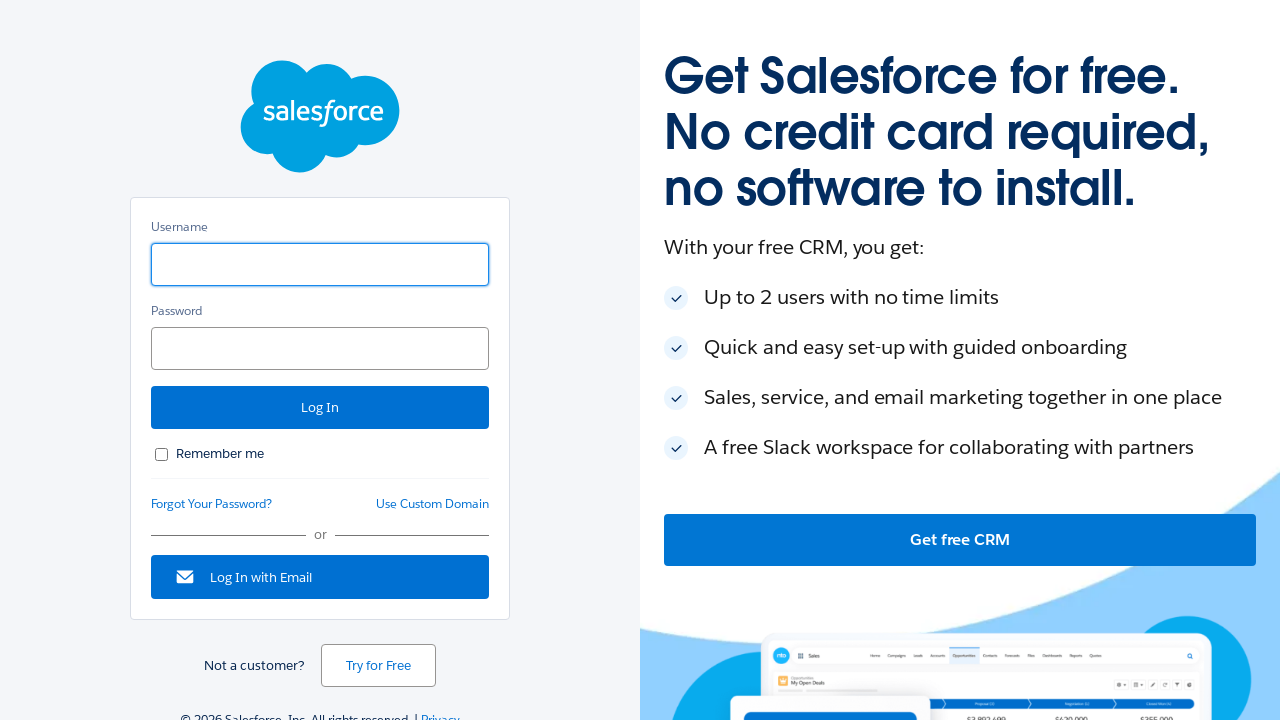

Clicked forgot password link at (212, 504) on a[id='forgot_password_link']
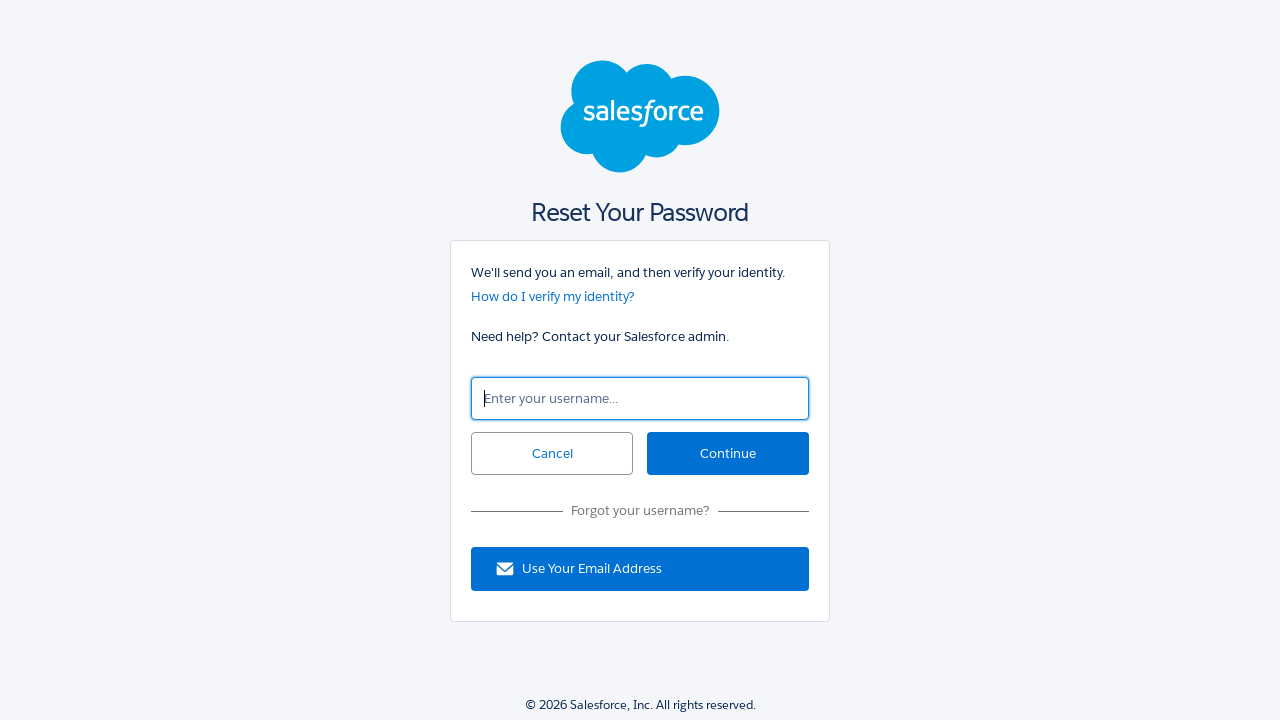

Entered email 'resetuser@example.com' for password reset on input[id='un']
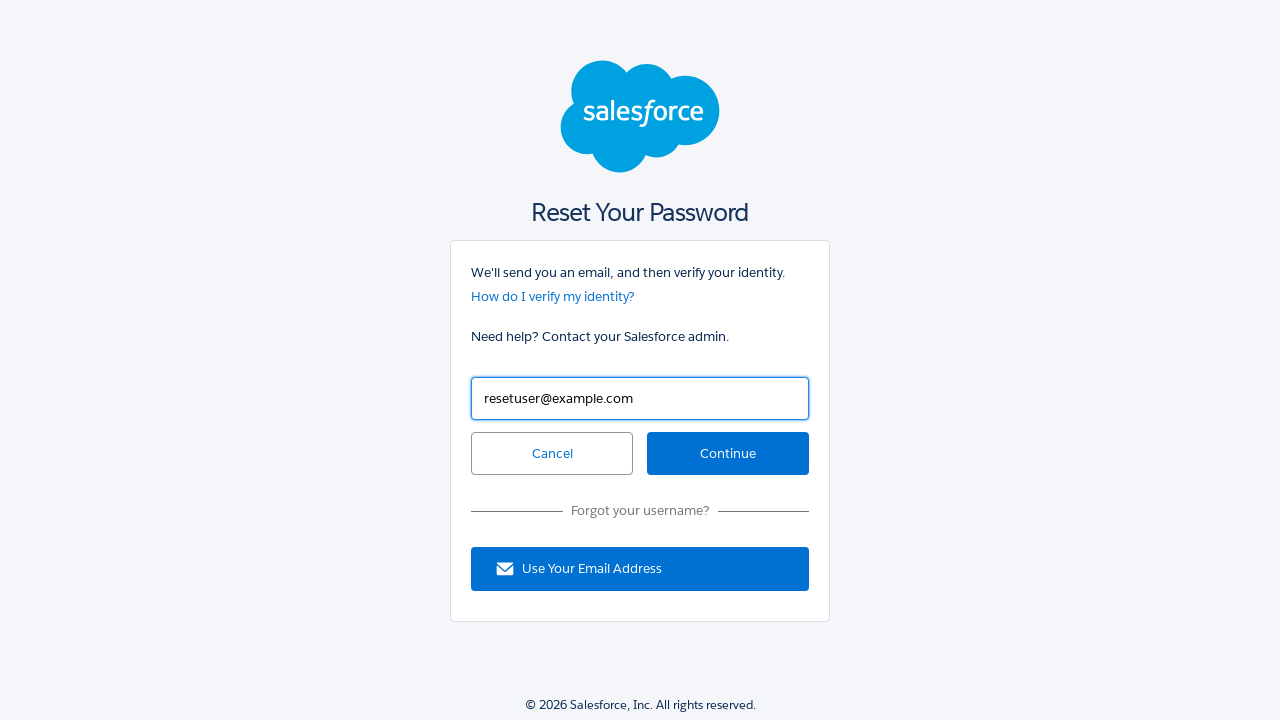

Clicked continue button to submit password reset request at (728, 454) on input[id='continue']
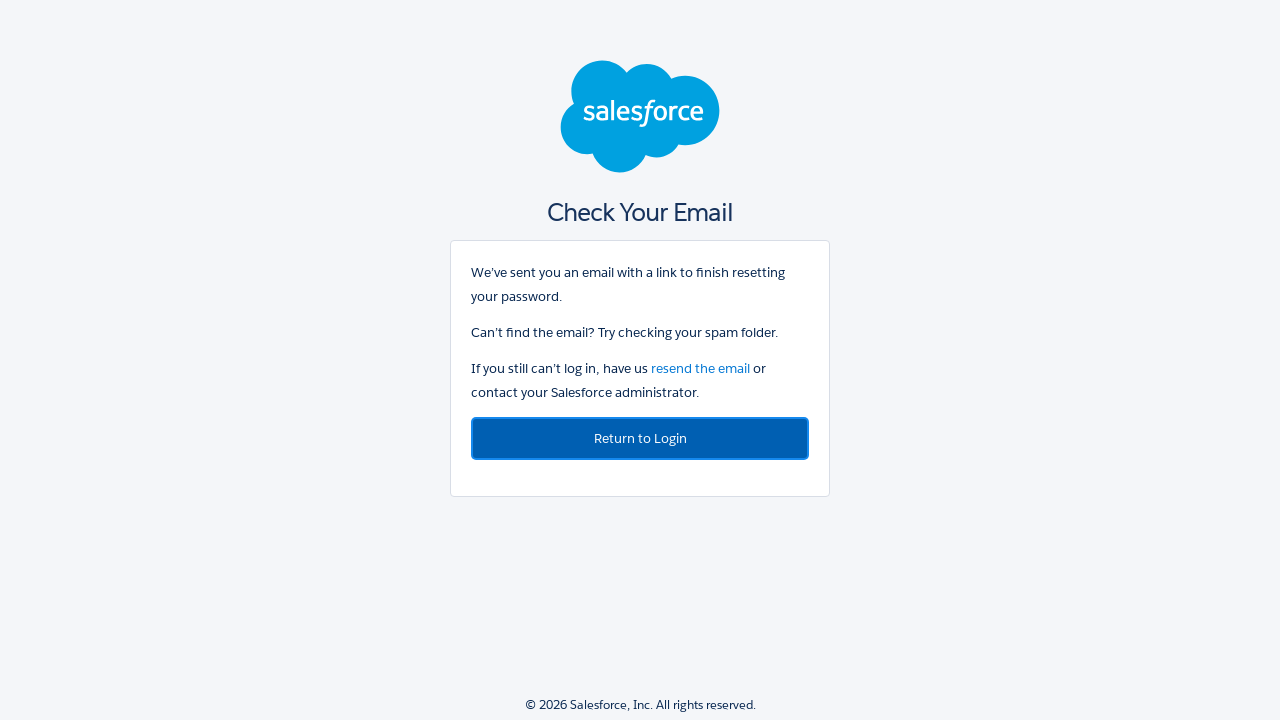

Check email page loaded with 'Return to Login' link
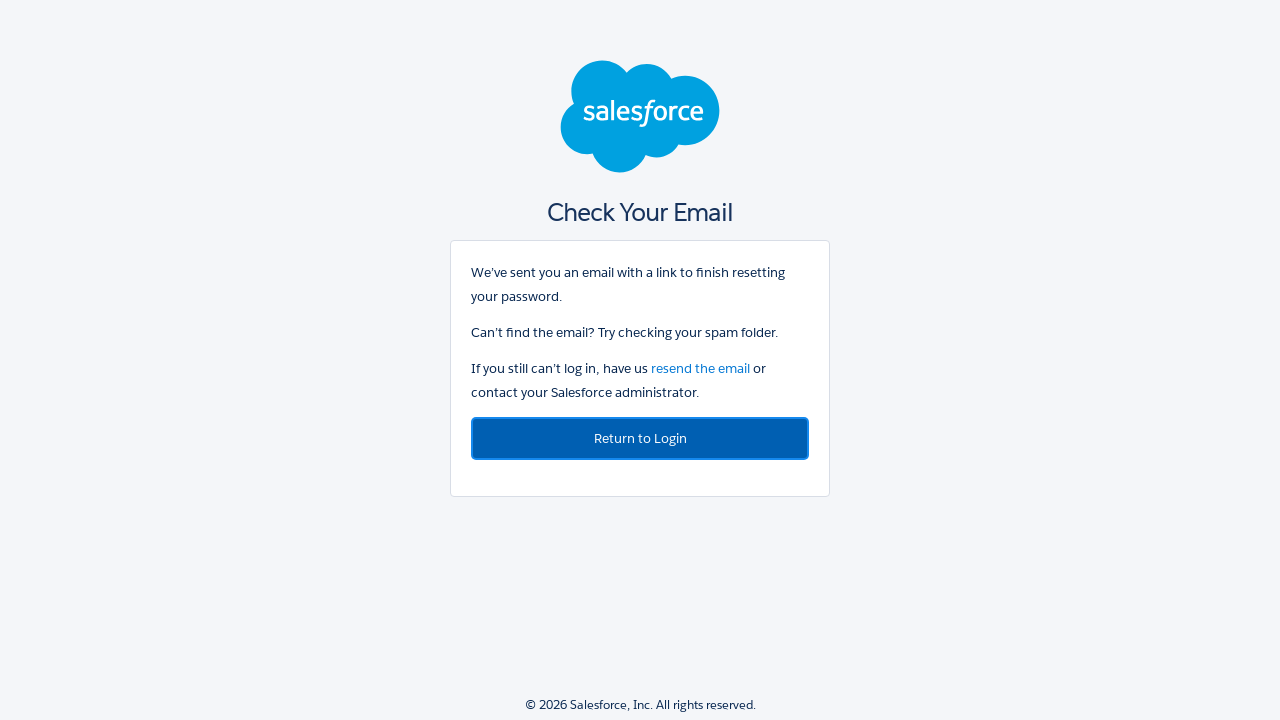

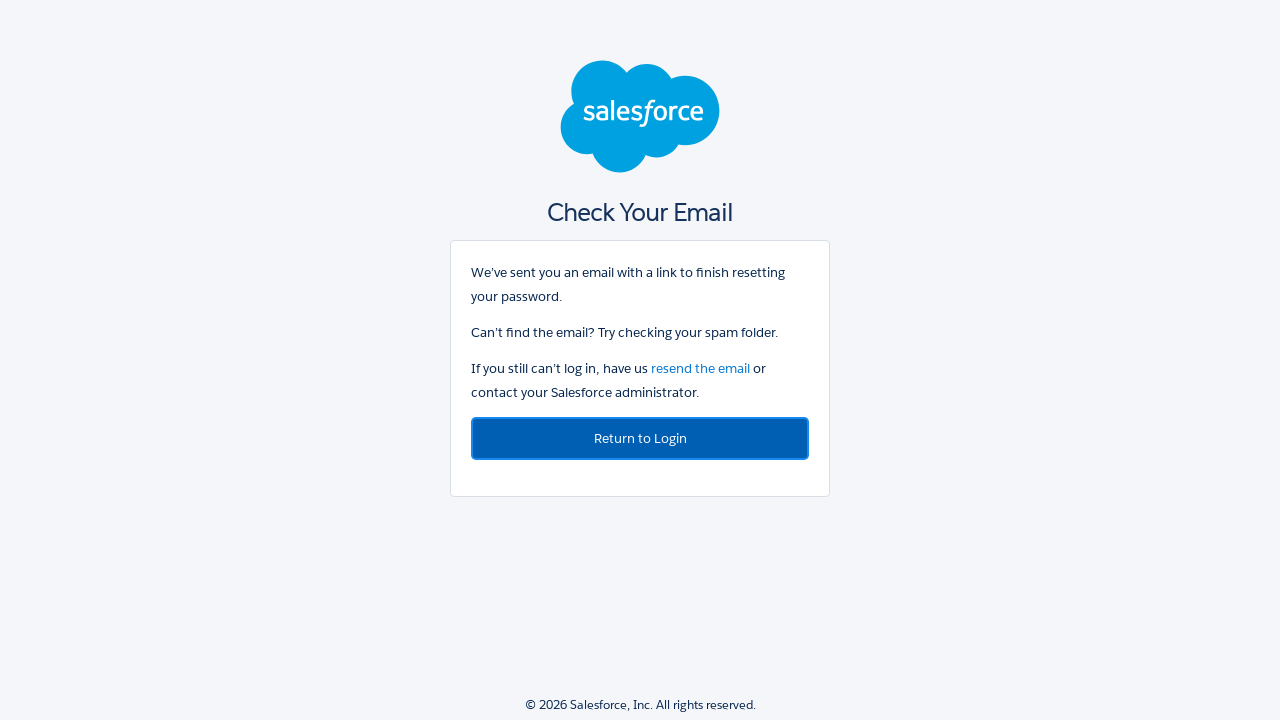